Tests that a button changes color (adds text-danger class) after a delay, clicks it and verifies it's enabled

Starting URL: https://demoqa.com/dynamic-properties

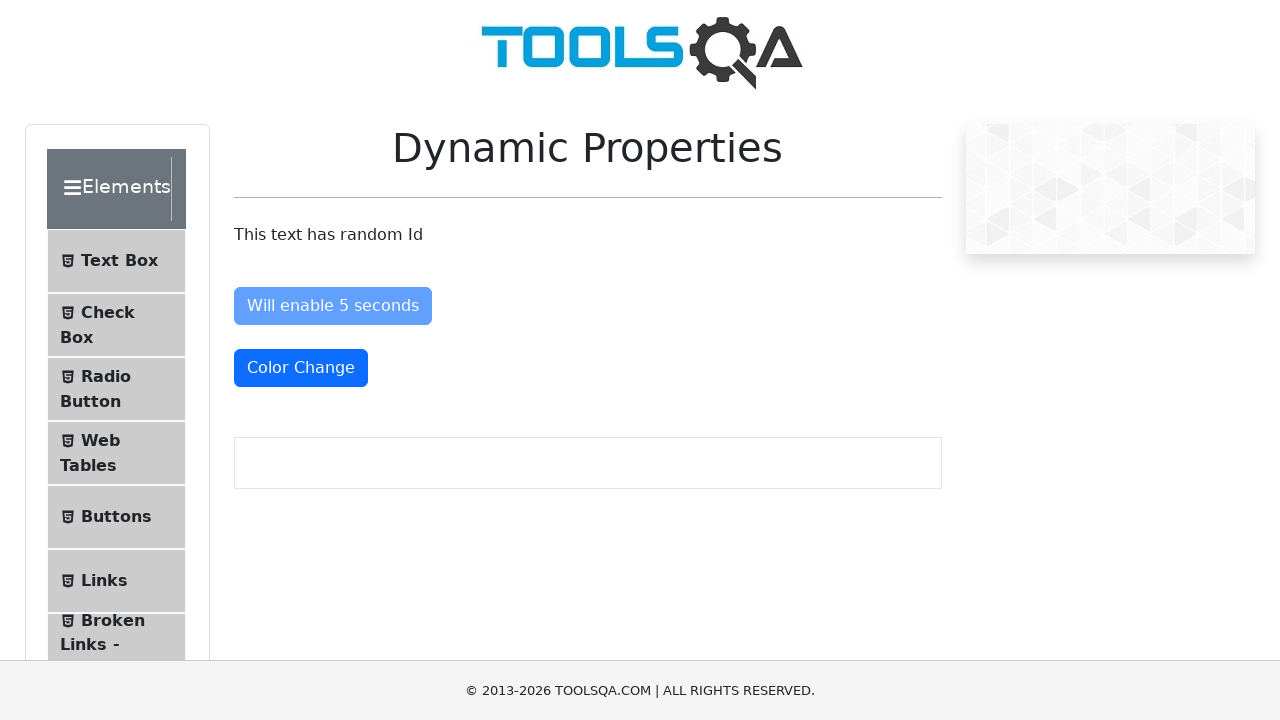

Waited for color change button to have text-danger class applied
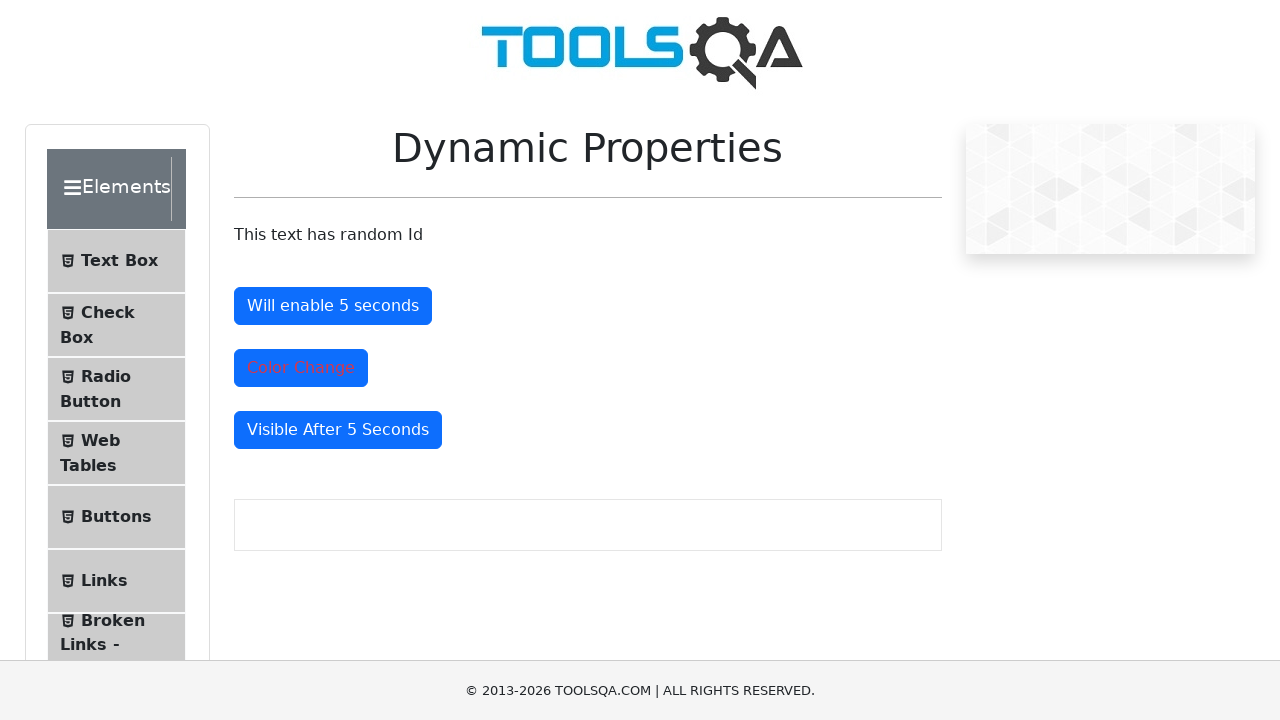

Clicked the color-changed button at (301, 368) on #colorChange
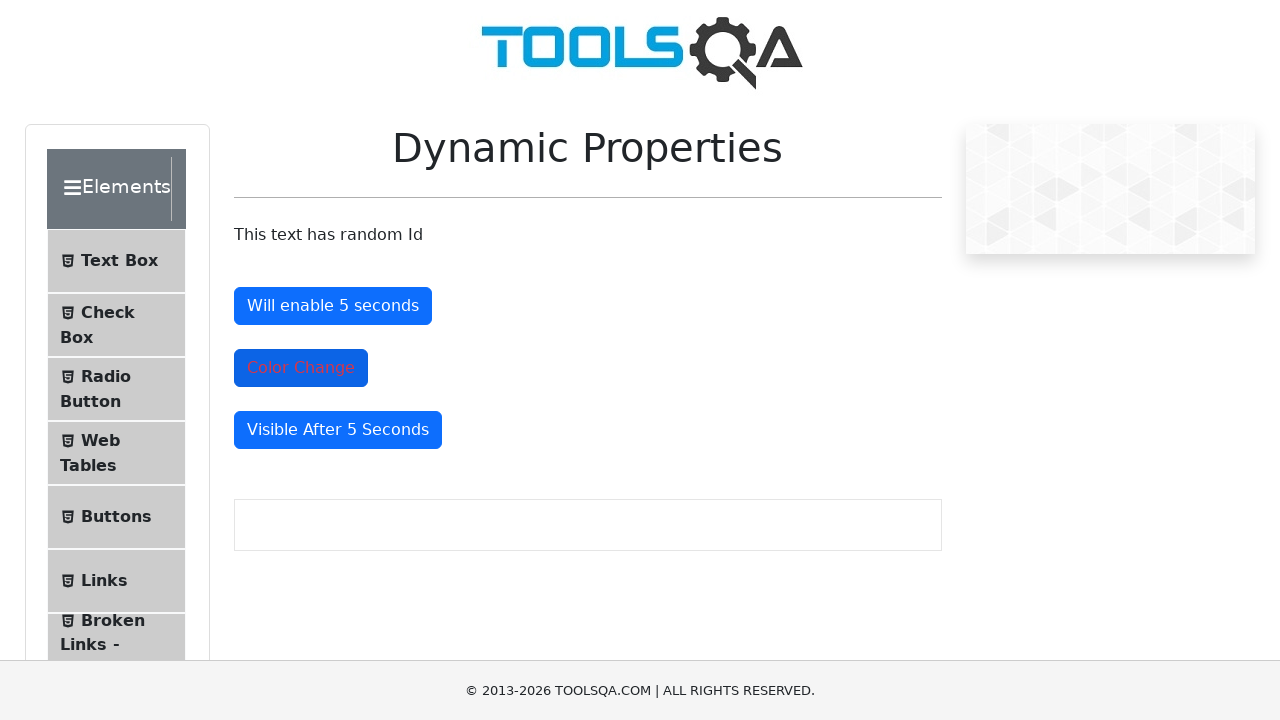

Verified button is enabled
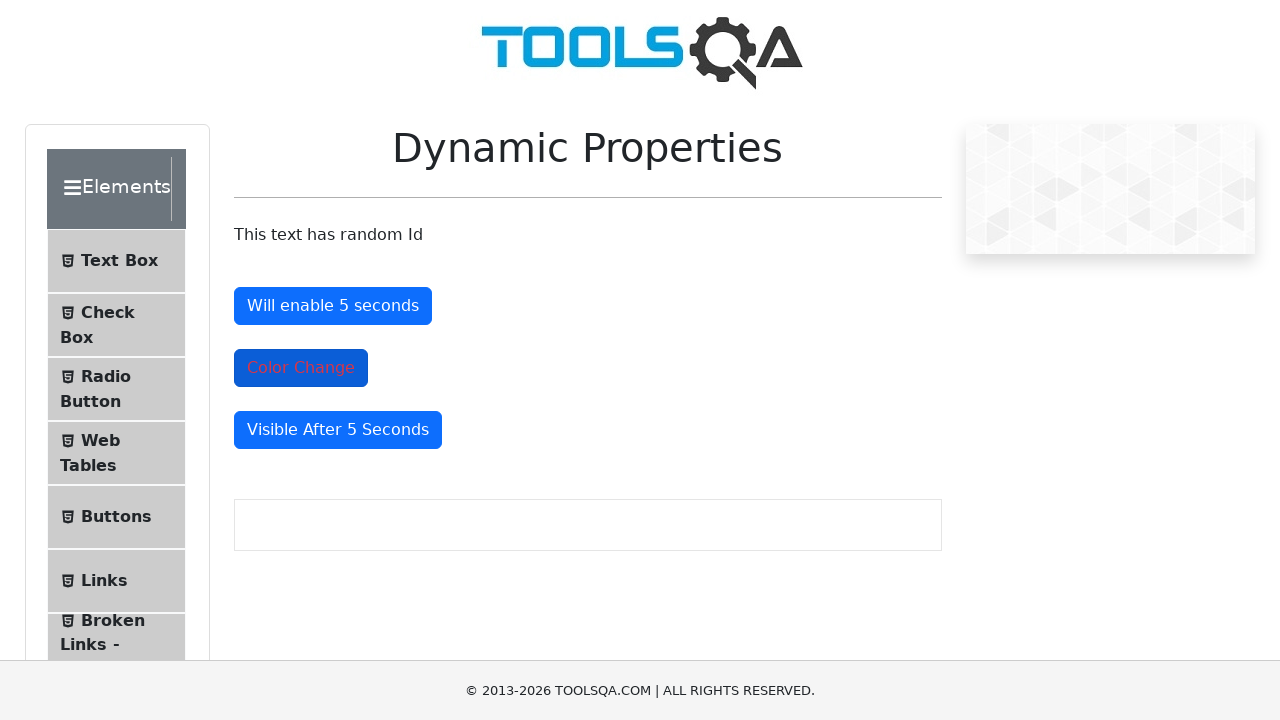

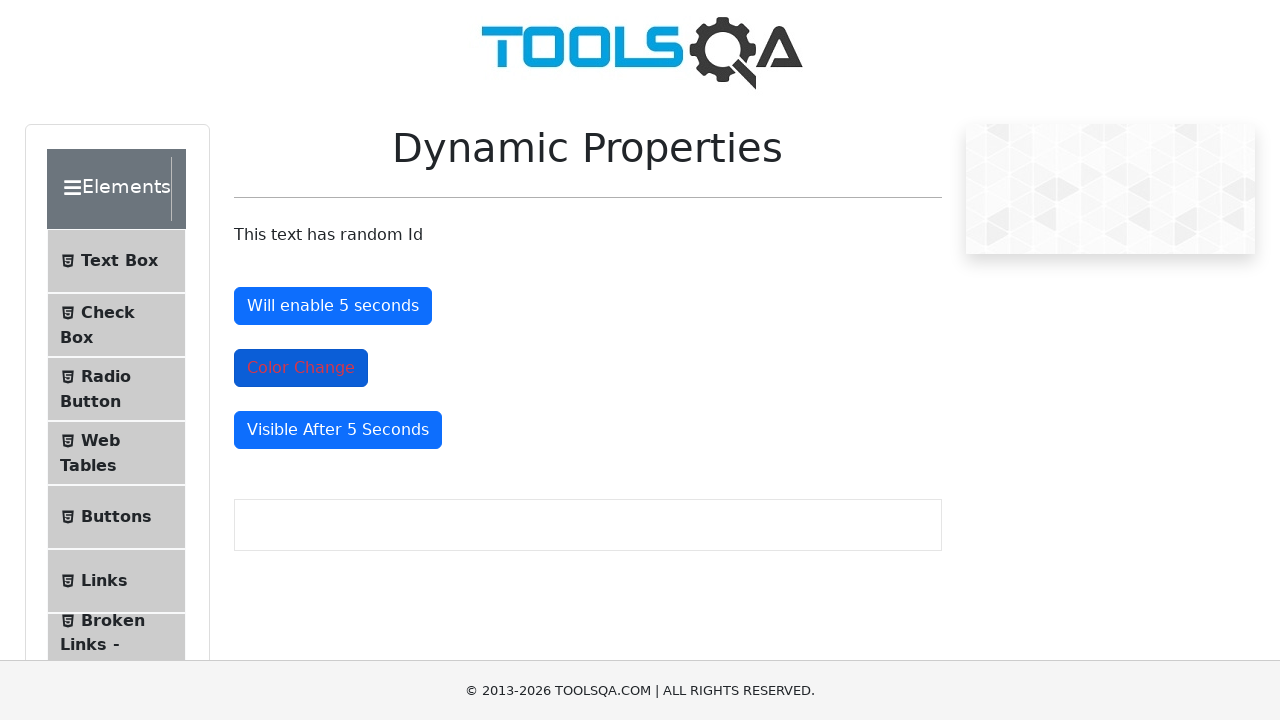